Tests dynamic content loading by clicking a start button and waiting for hidden content to become visible

Starting URL: https://the-internet.herokuapp.com/dynamic_loading/1

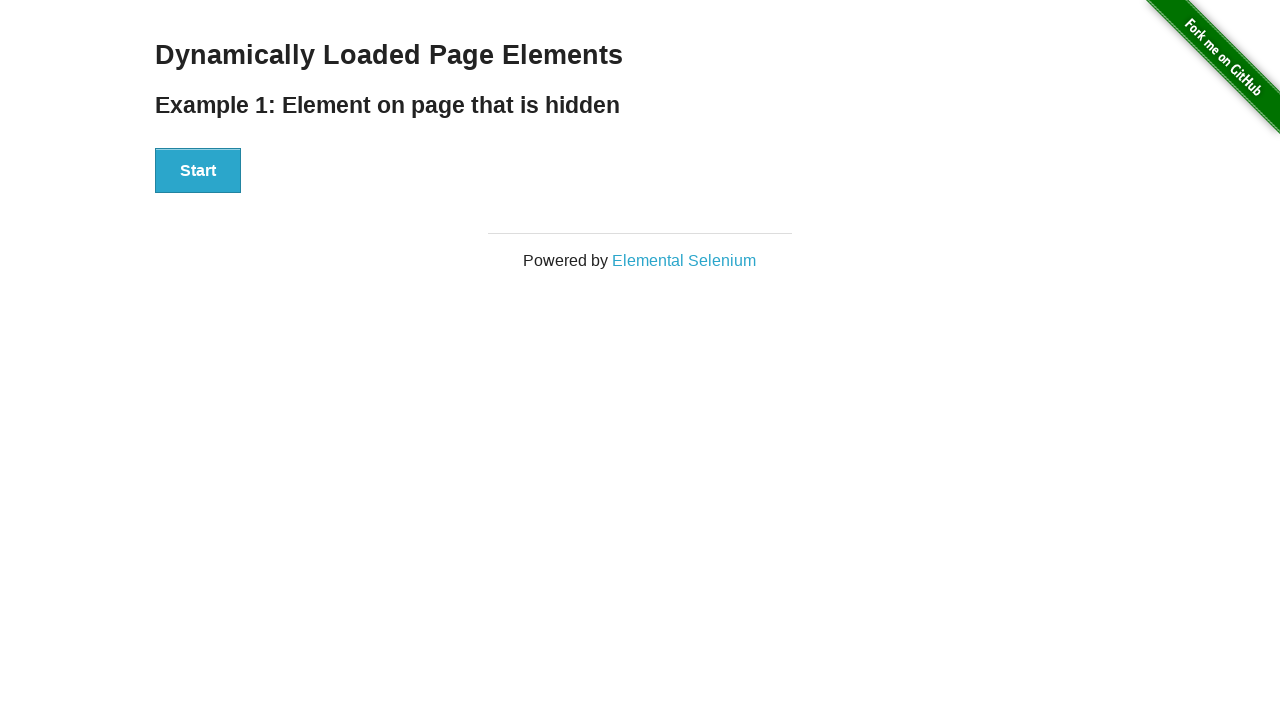

Clicked start button to trigger dynamic content loading at (198, 171) on xpath=//div[@id='start']/button
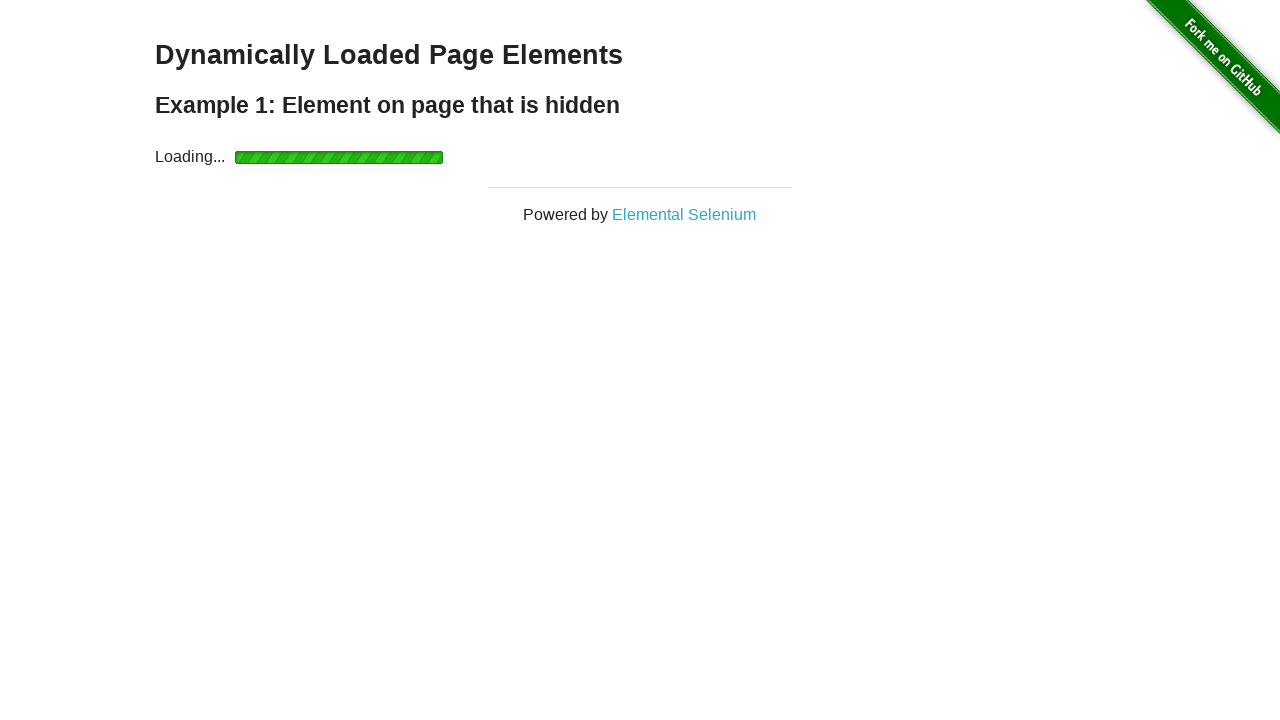

Waited for dynamically loaded content to become visible
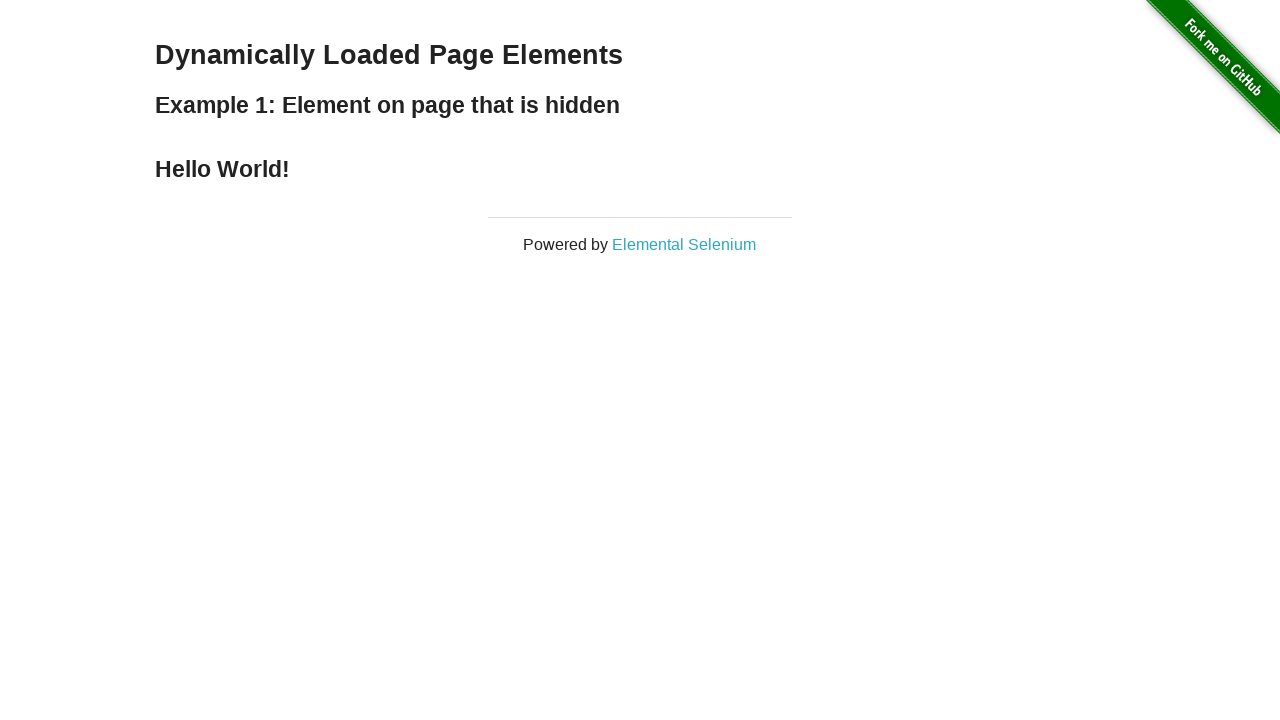

Located the loaded content element
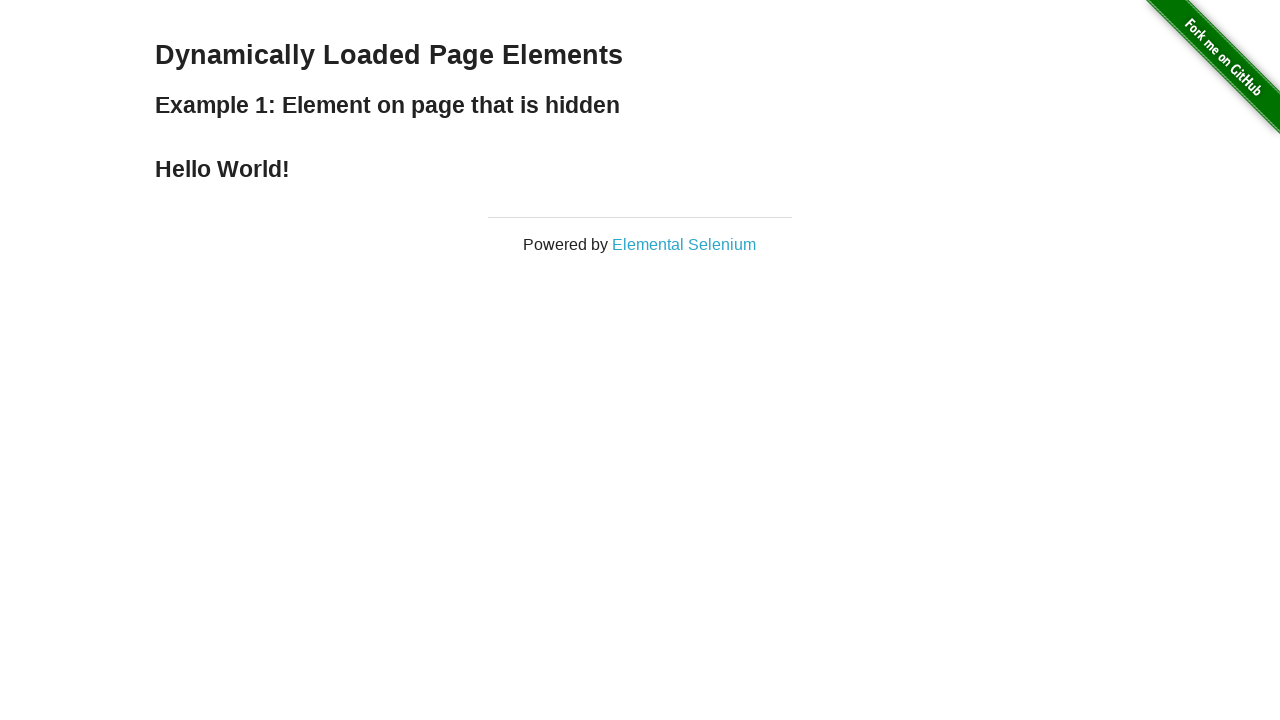

Verified element is visible
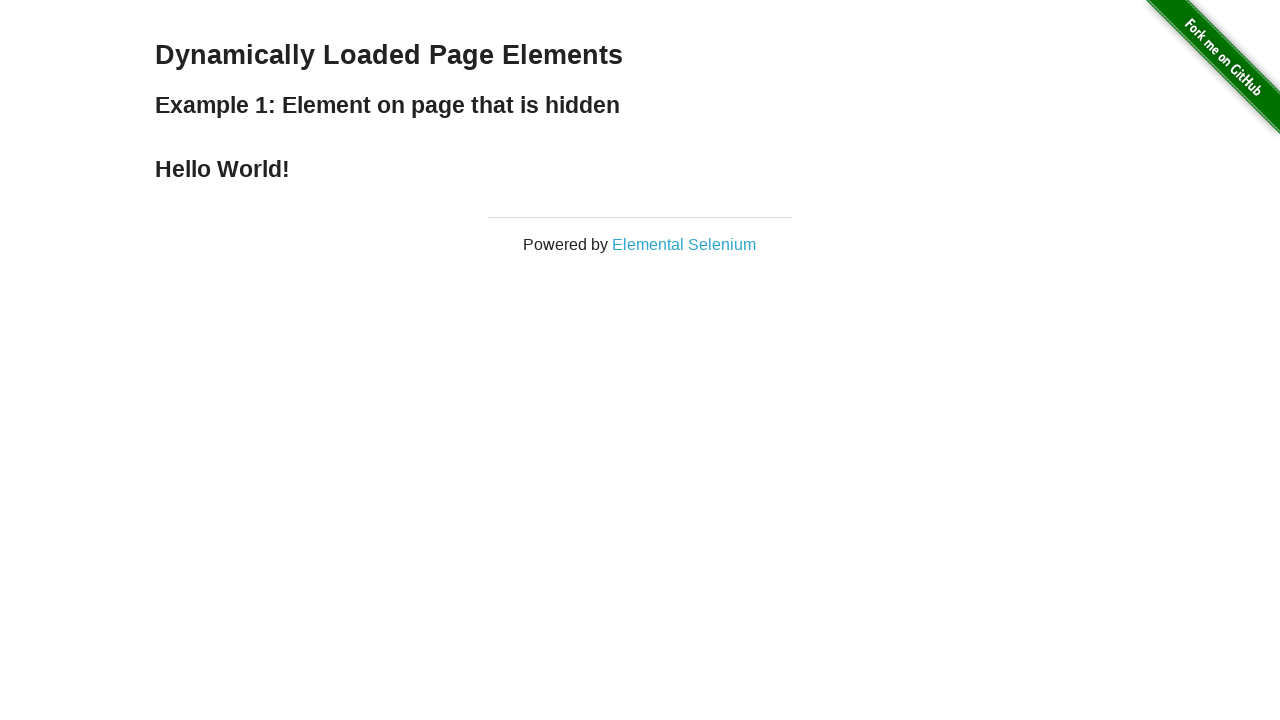

Retrieved and printed text content from loaded element
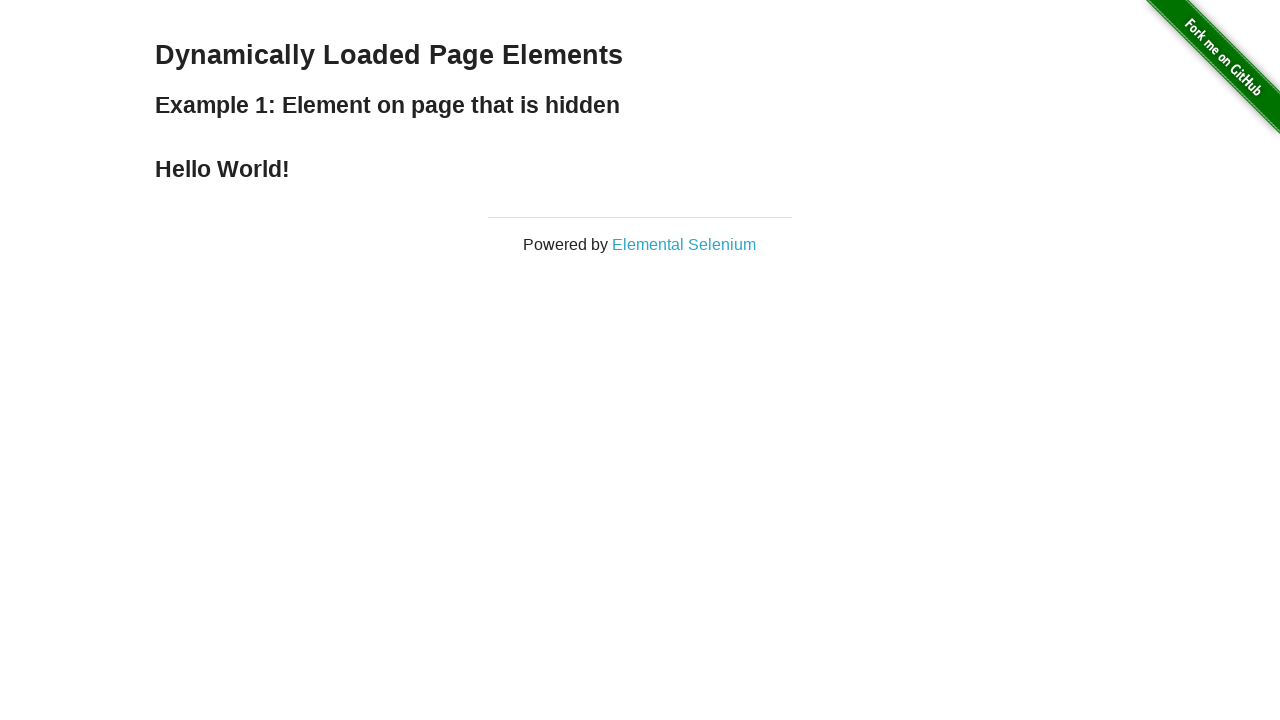

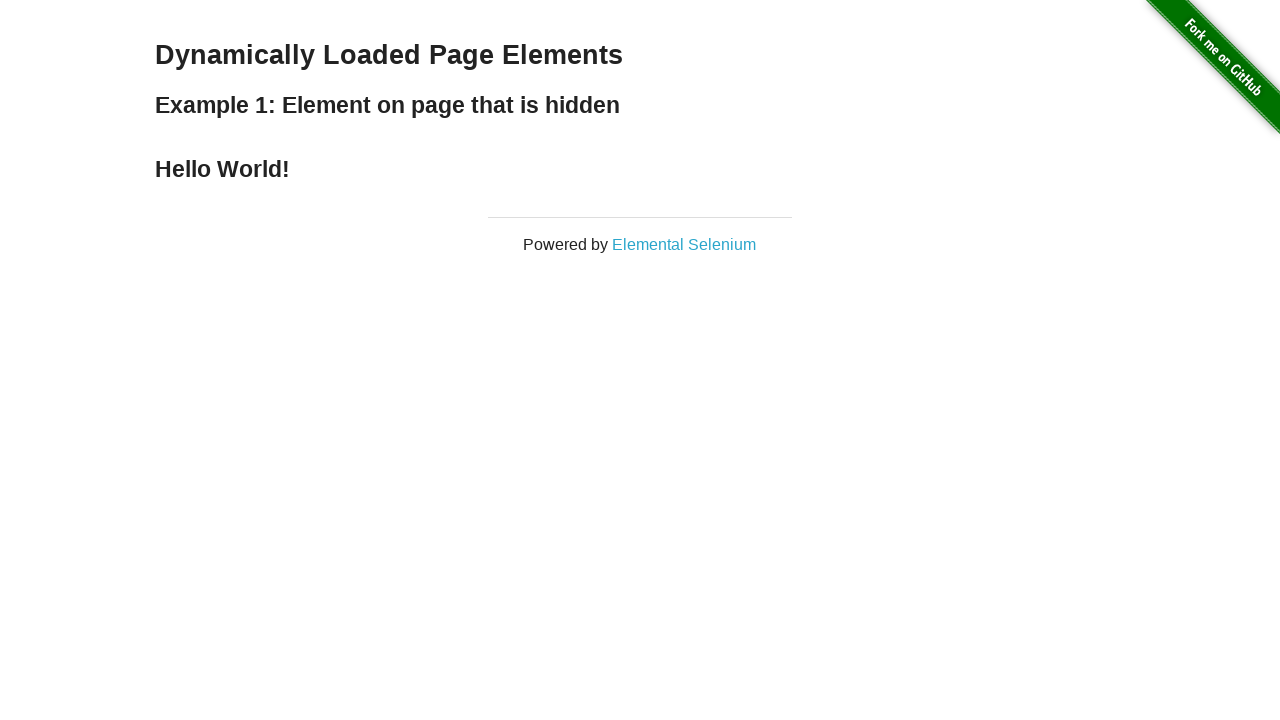